Tests Bootstrap dropdown functionality by clicking the dropdown button and selecting an option

Starting URL: https://getbootstrap.com/docs/4.0/components/dropdowns/

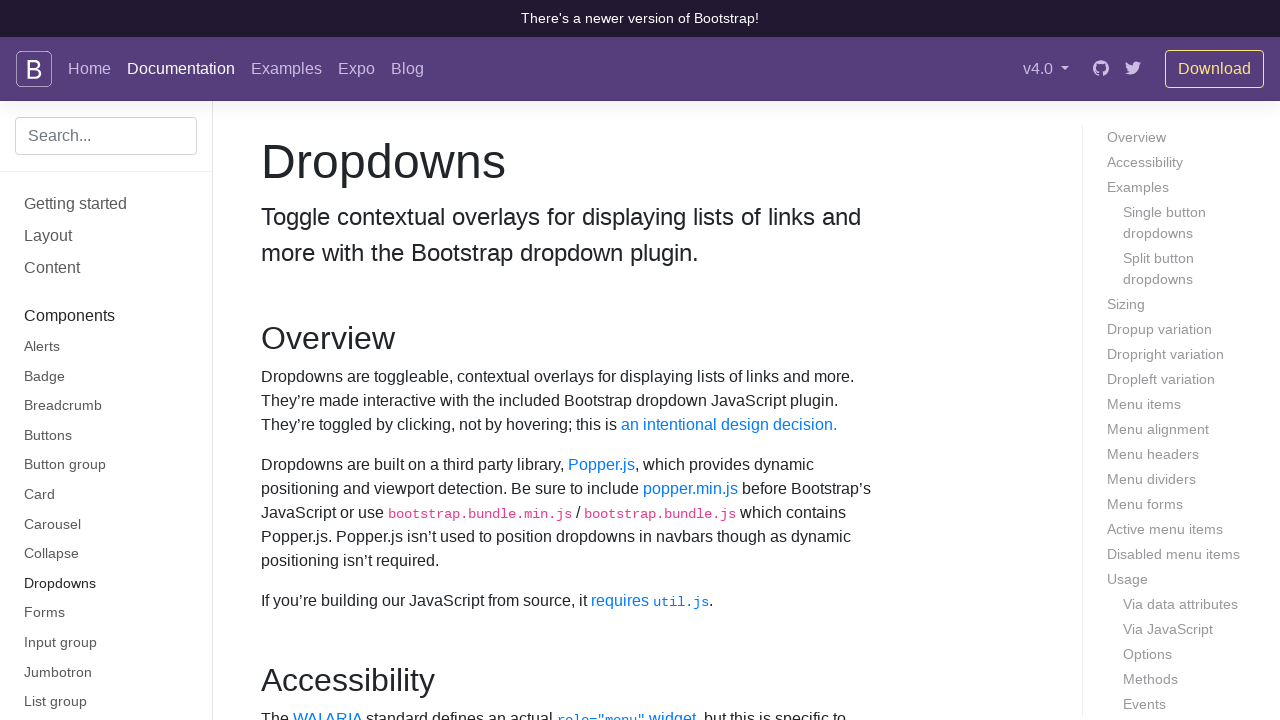

Clicked dropdown button to open menu at (370, 360) on #dropdownMenuButton
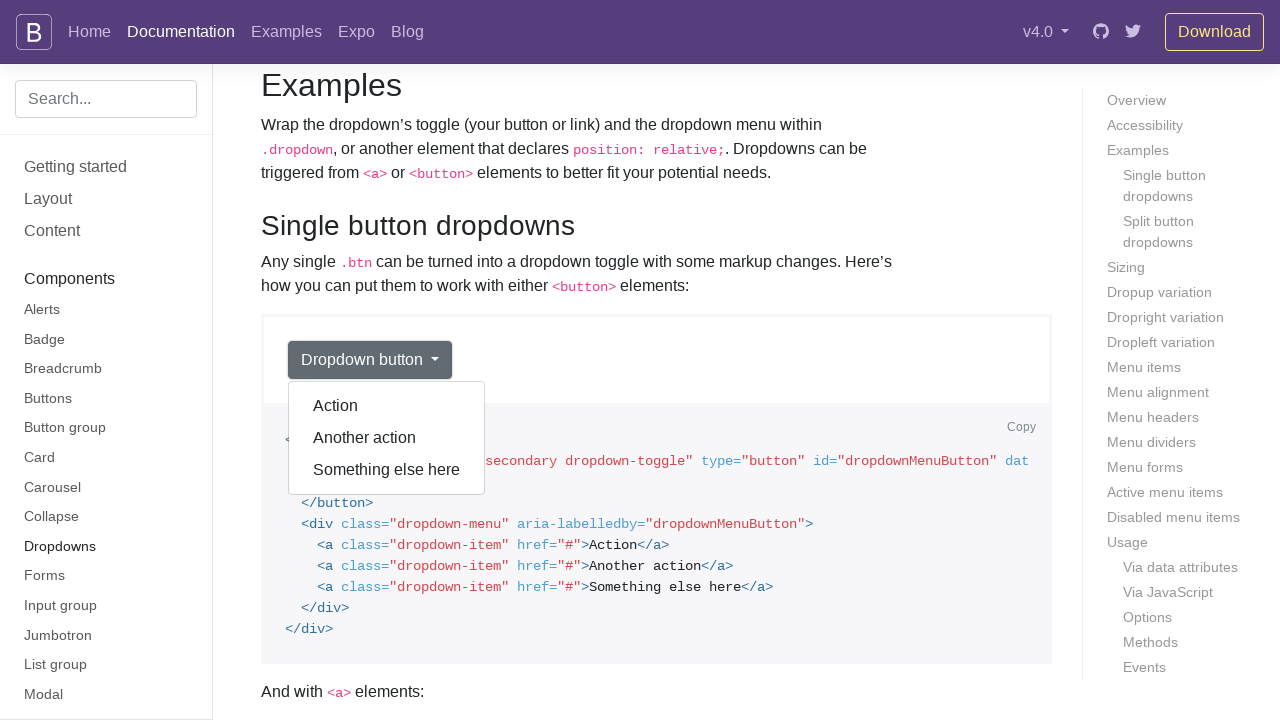

Dropdown menu became visible
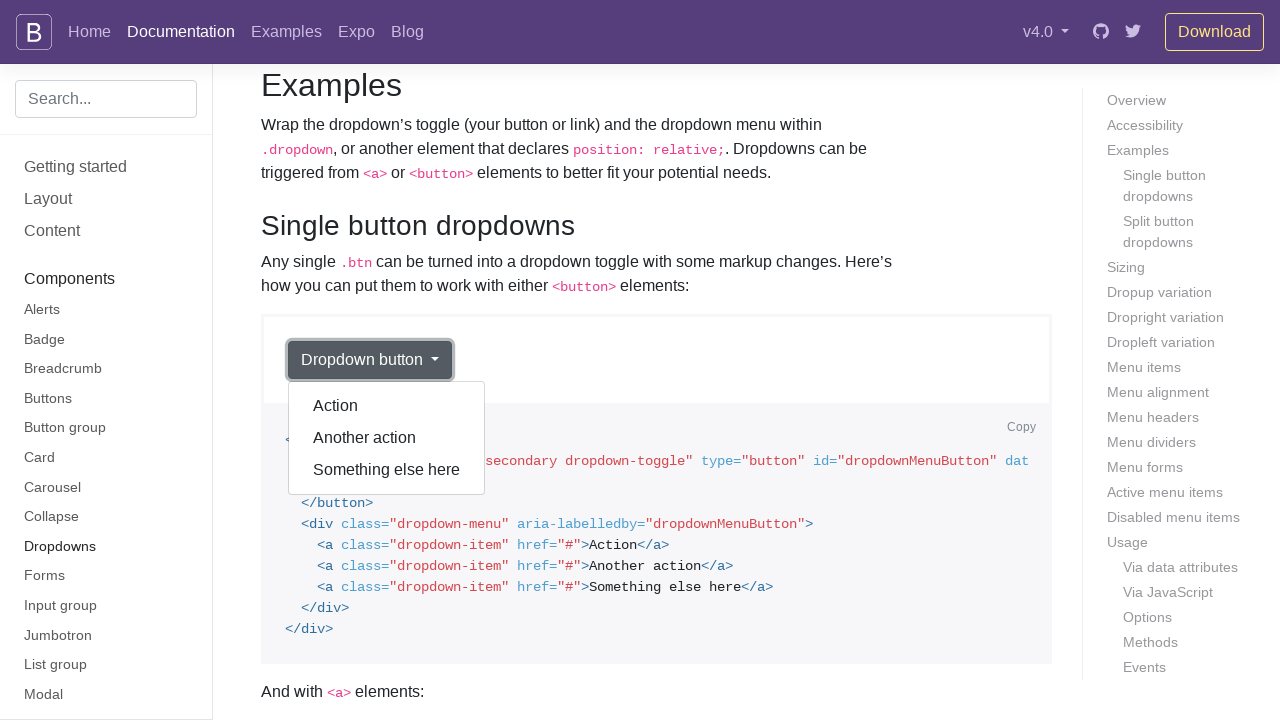

Selected 'Another action' option from dropdown at (387, 438) on xpath=//div[@class='dropdown-menu show']/a[text()='Another action']
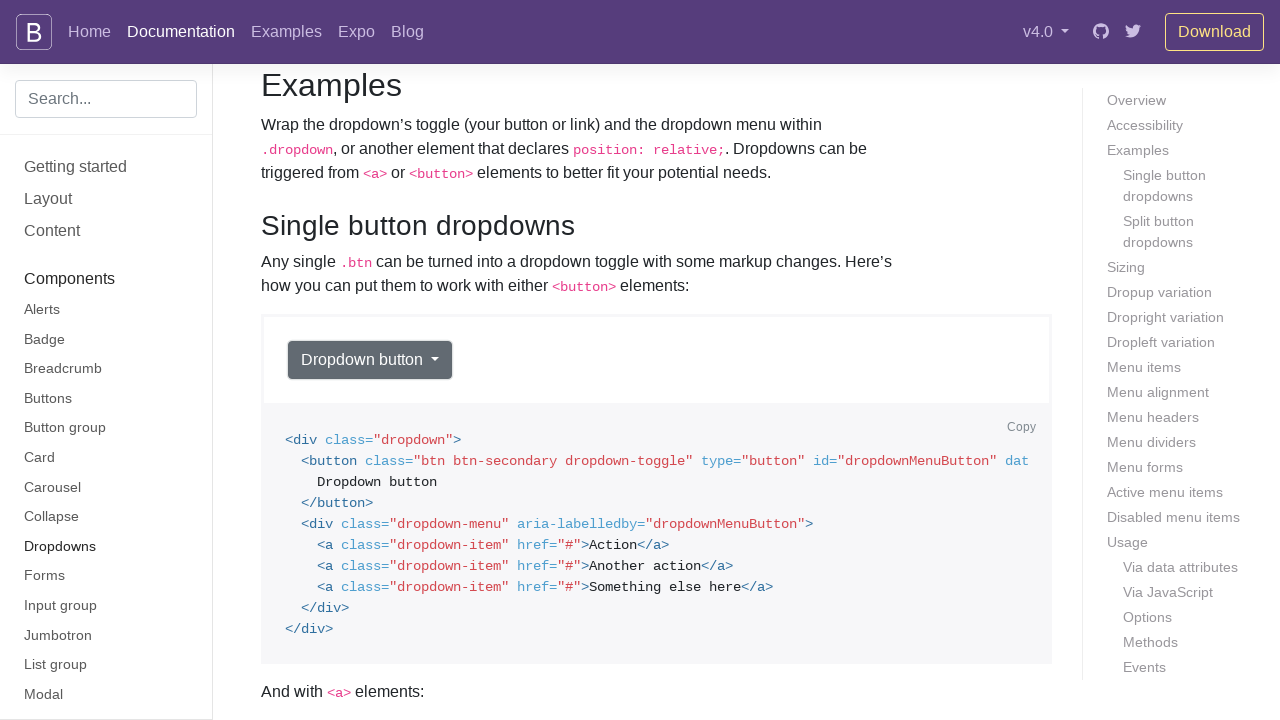

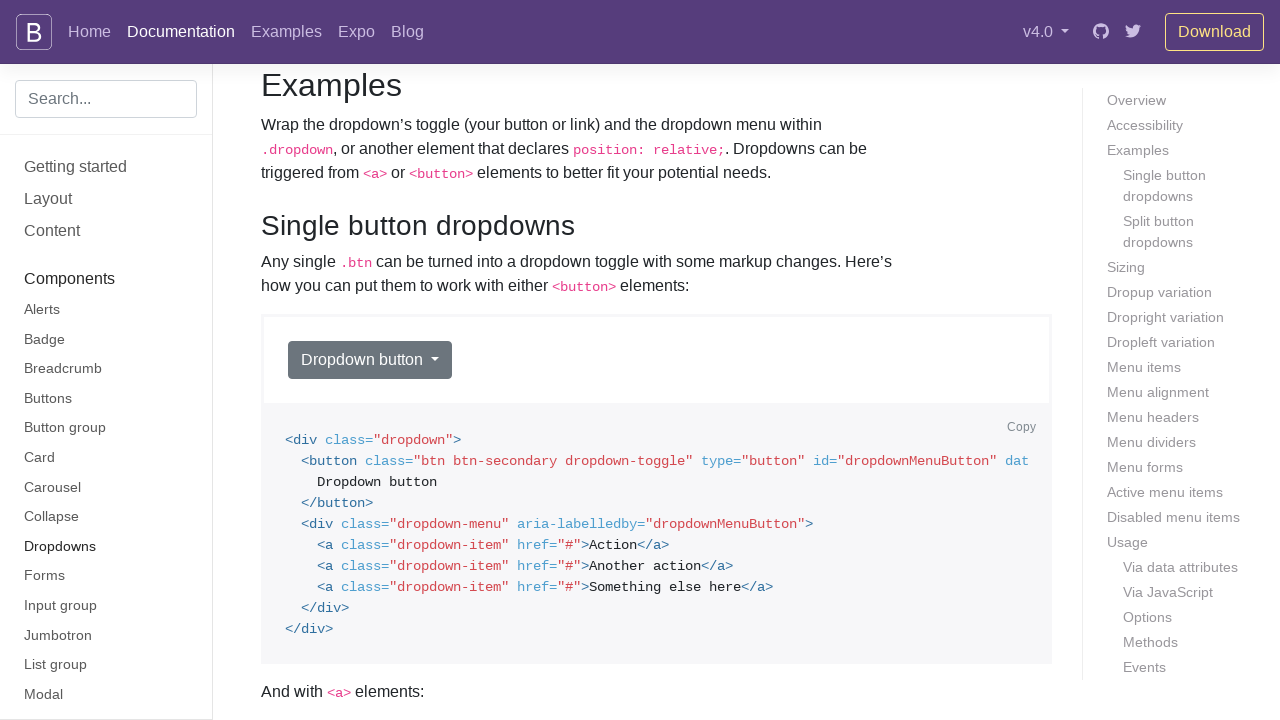